Tests jQuery context menu by right-clicking a button, selecting the edit option from the menu, and accepting the alert

Starting URL: https://swisnl.github.io/jQuery-contextMenu/demo/accesskeys.html

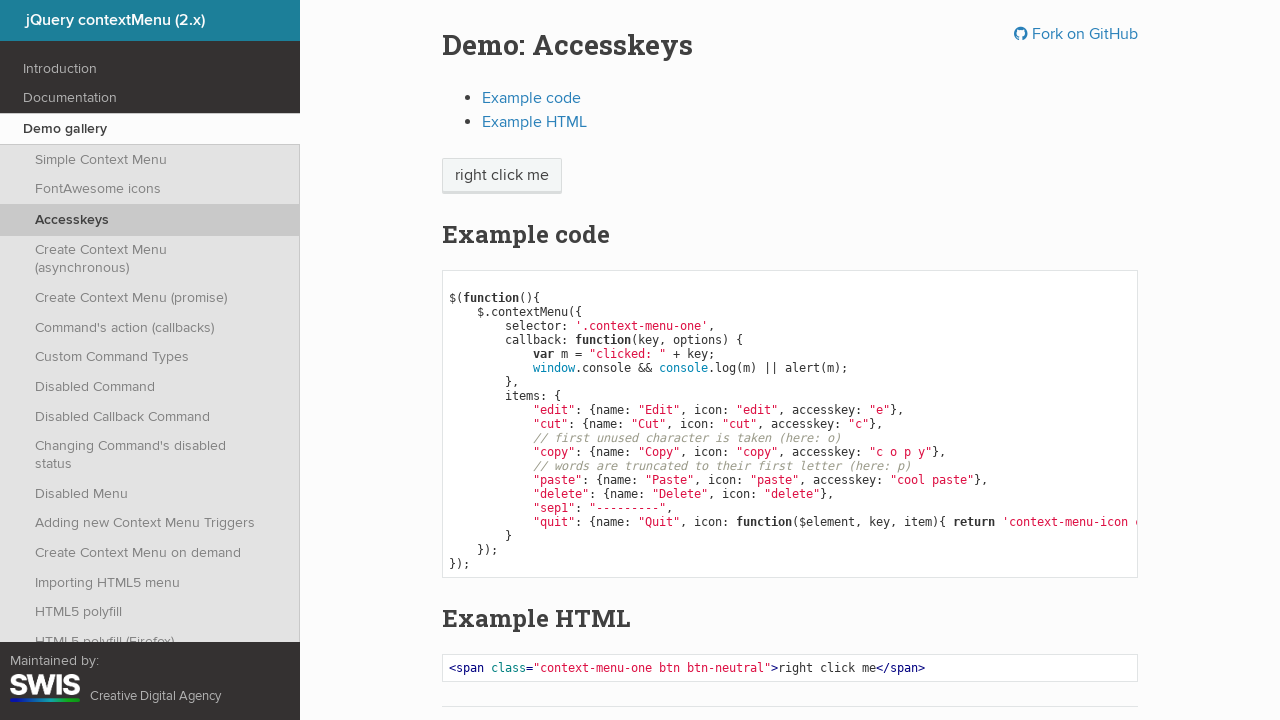

Set up dialog handler to accept alerts
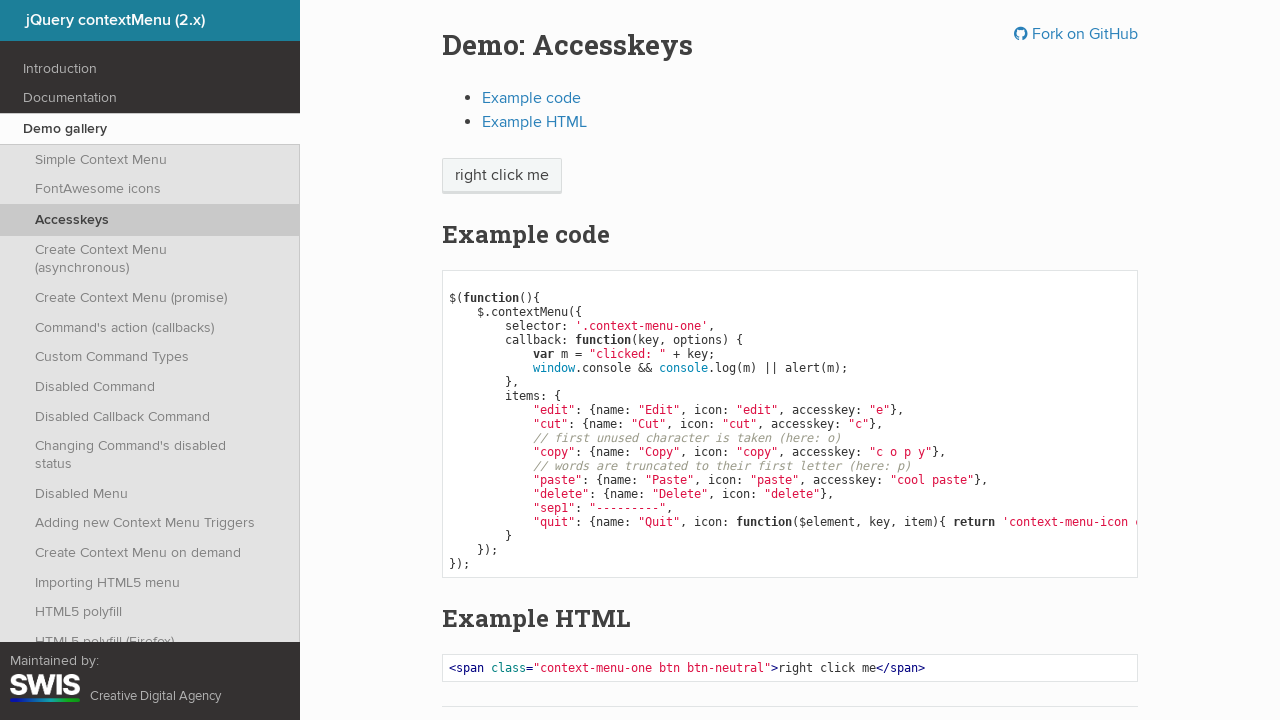

Right-clicked on the context menu button at (502, 176) on span.context-menu-one.btn.btn-neutral
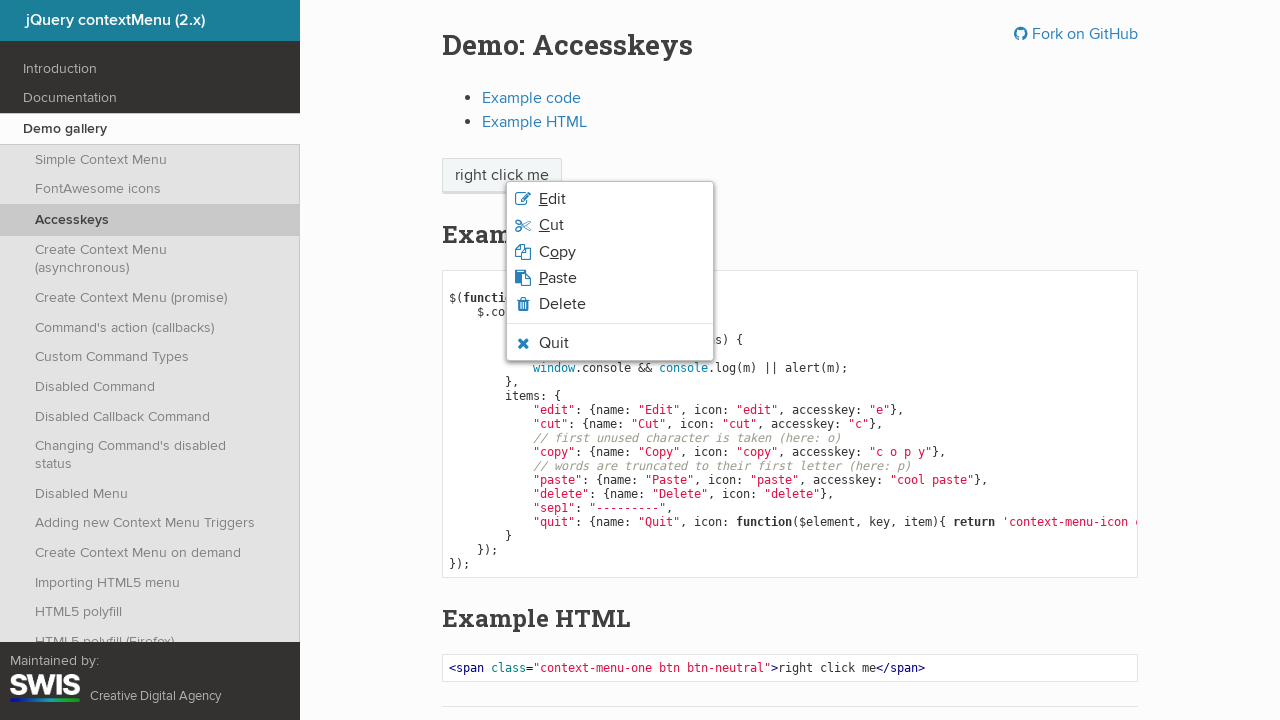

Clicked on the edit option in the context menu and accepted the alert at (610, 199) on li.context-menu-item.context-menu-icon.context-menu-icon-edit
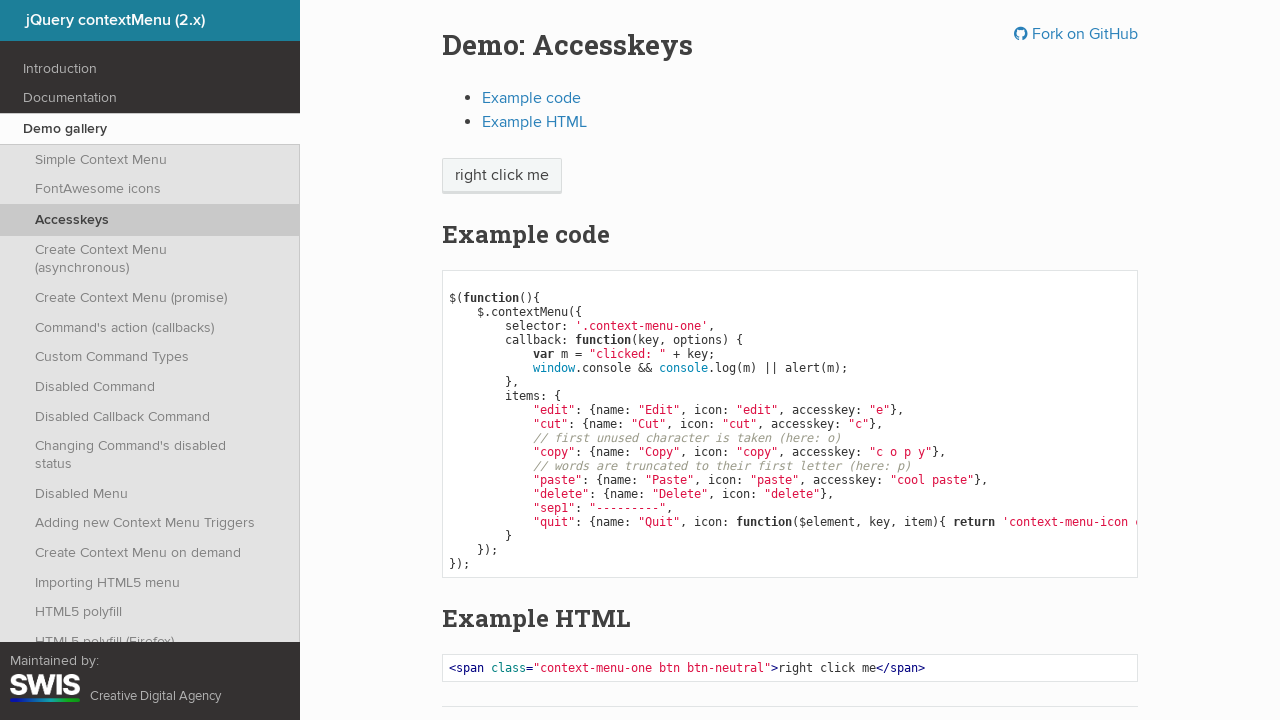

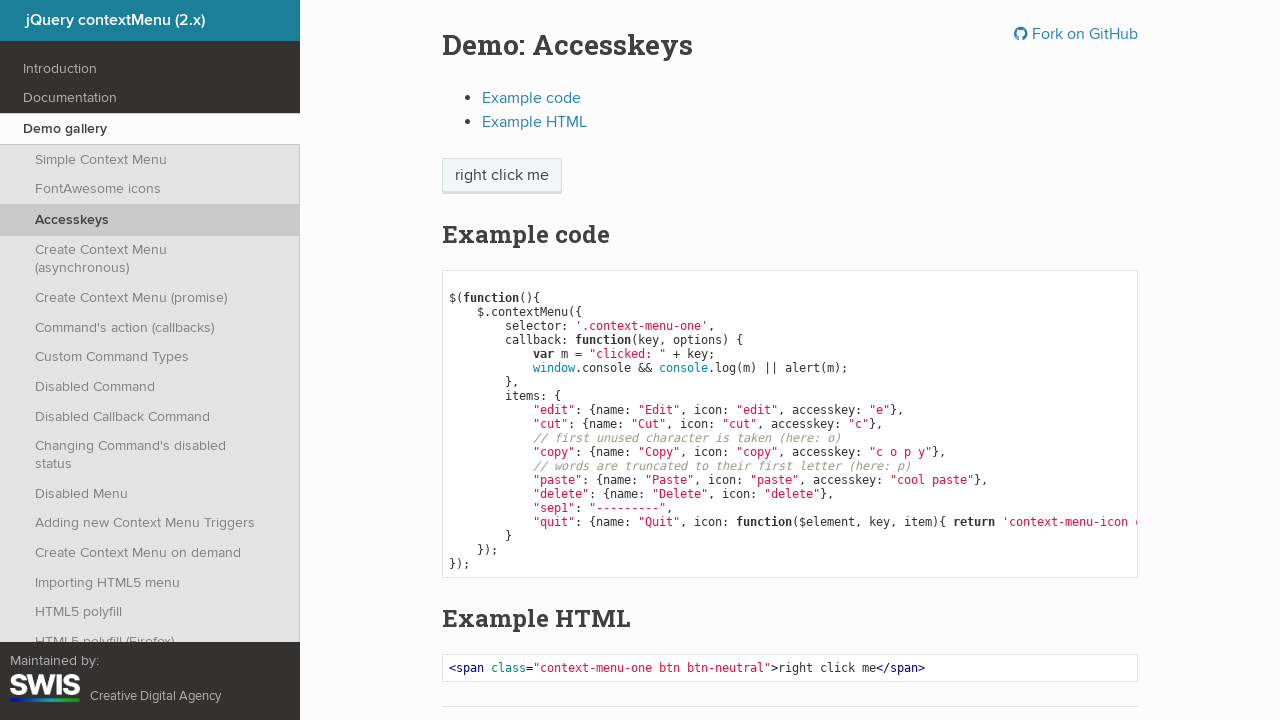